Tests multiple window handling by clicking a link that opens a new window and switching between windows

Starting URL: https://the-internet.herokuapp.com/windows

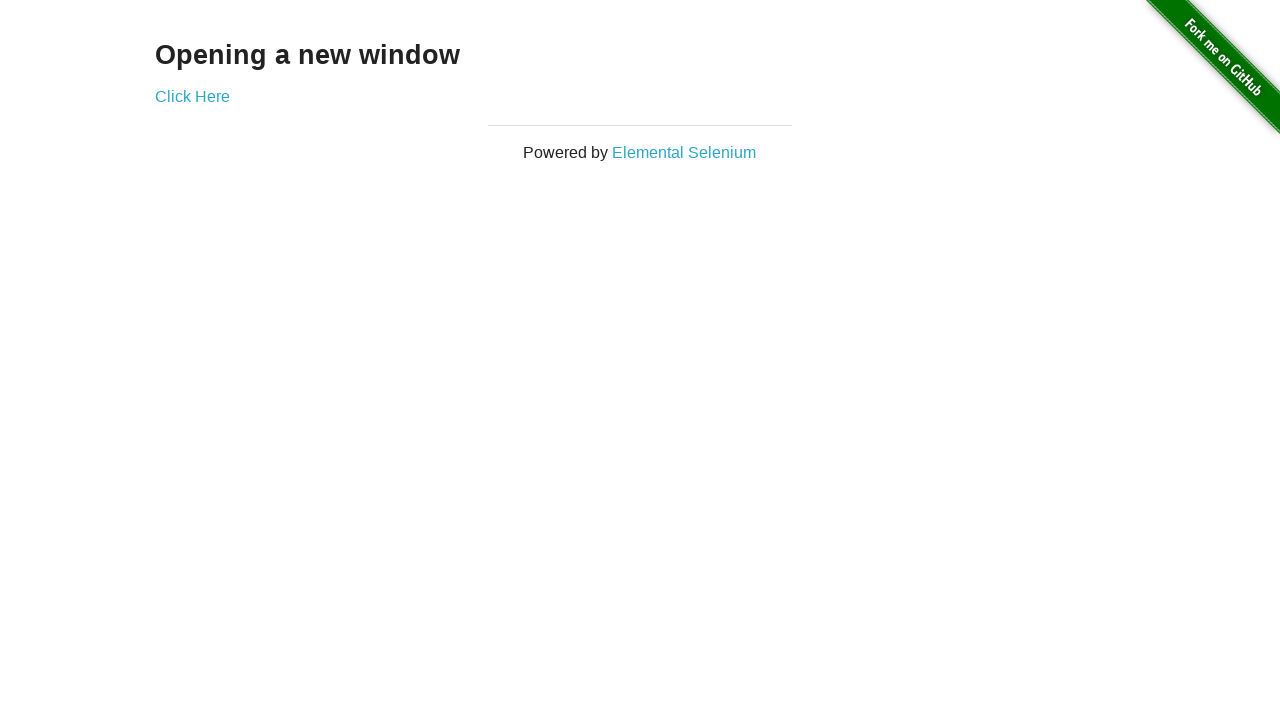

Clicked link to open new window at (192, 96) on xpath=//*[@id="content"]/div/a
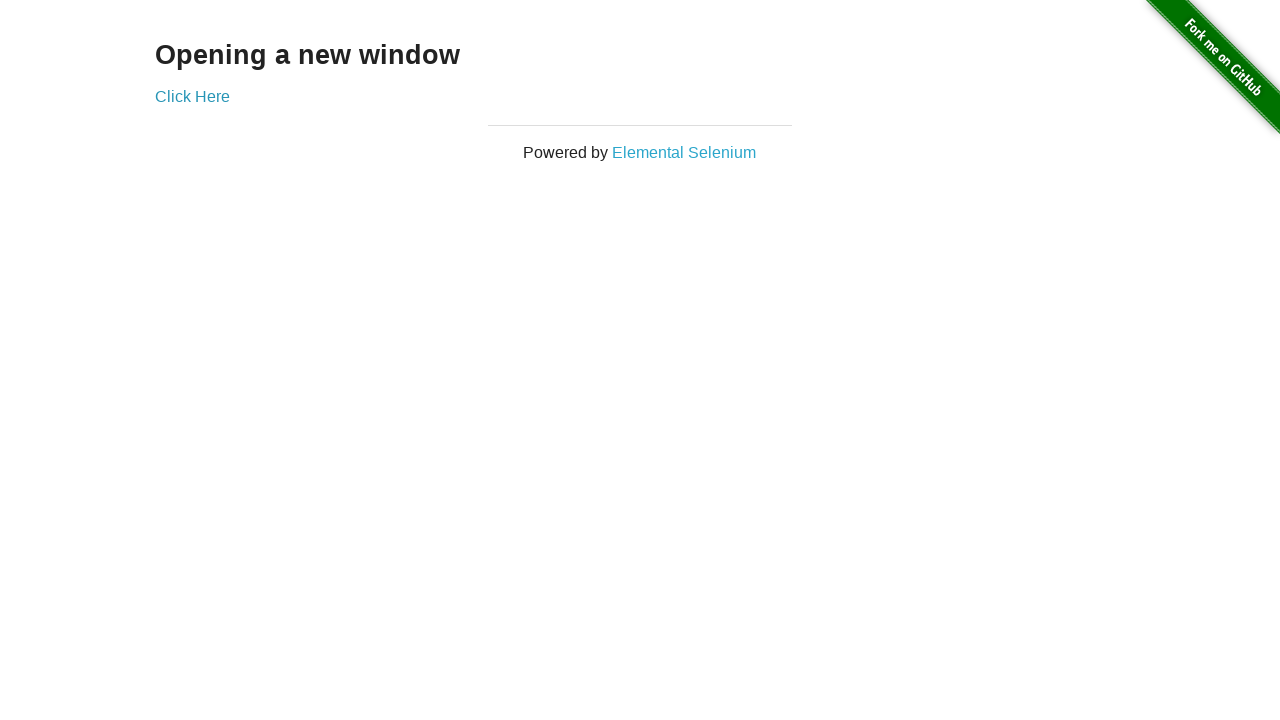

New window opened and captured
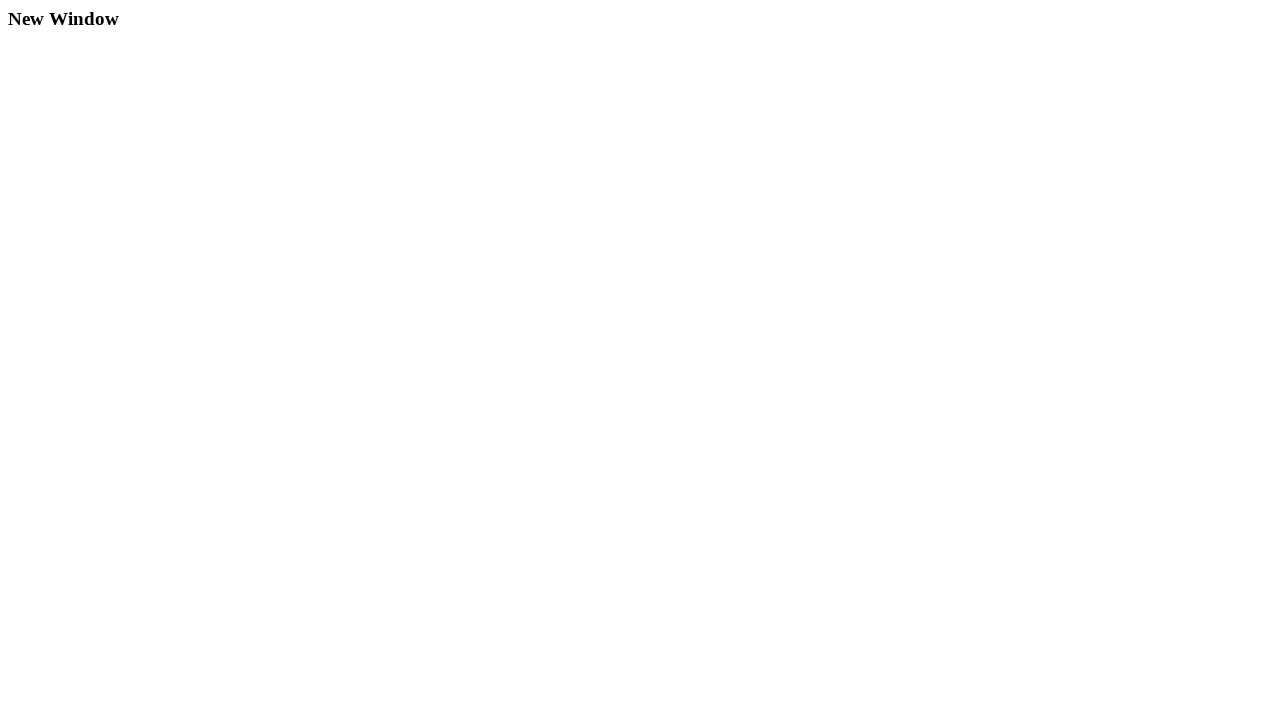

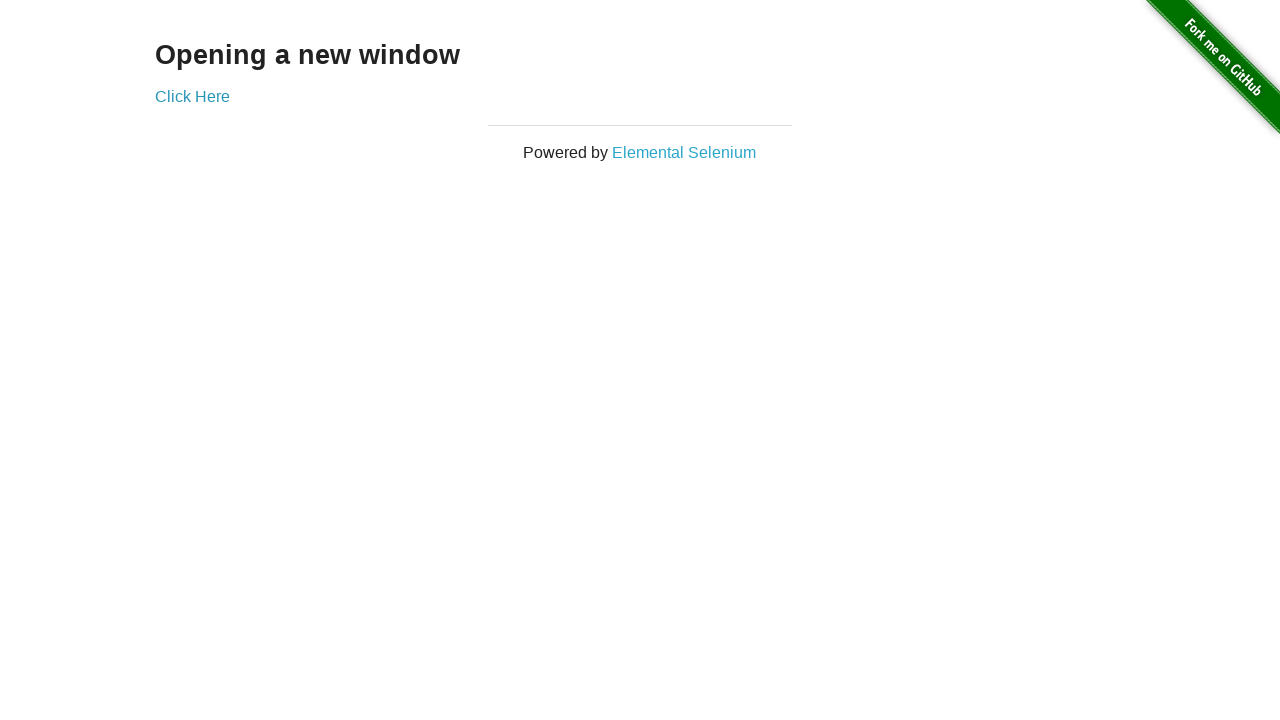